Tests registration form validation by submitting an invalid email format and verifying the email error message

Starting URL: https://alada.vn/tai-khoan/dang-ky.html

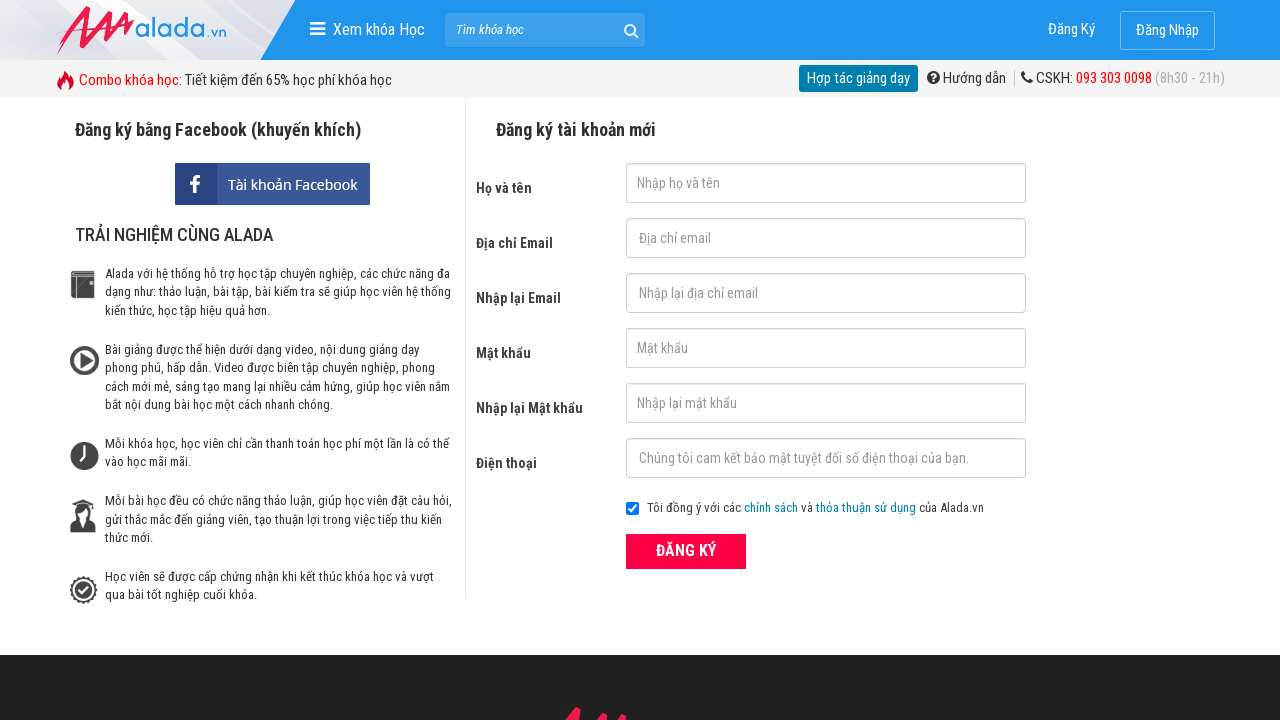

Filled first name field with 'John Wick' on #txtFirstname
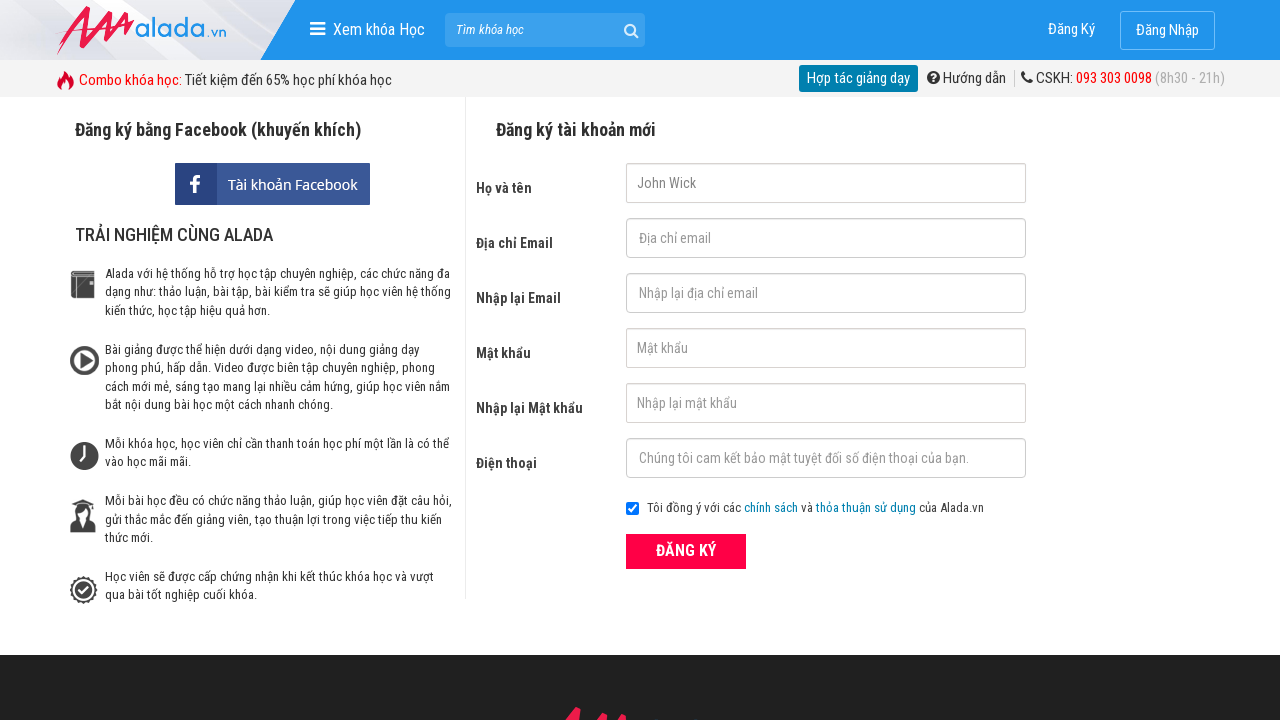

Filled email field with invalid format '123@123@345' on #txtEmail
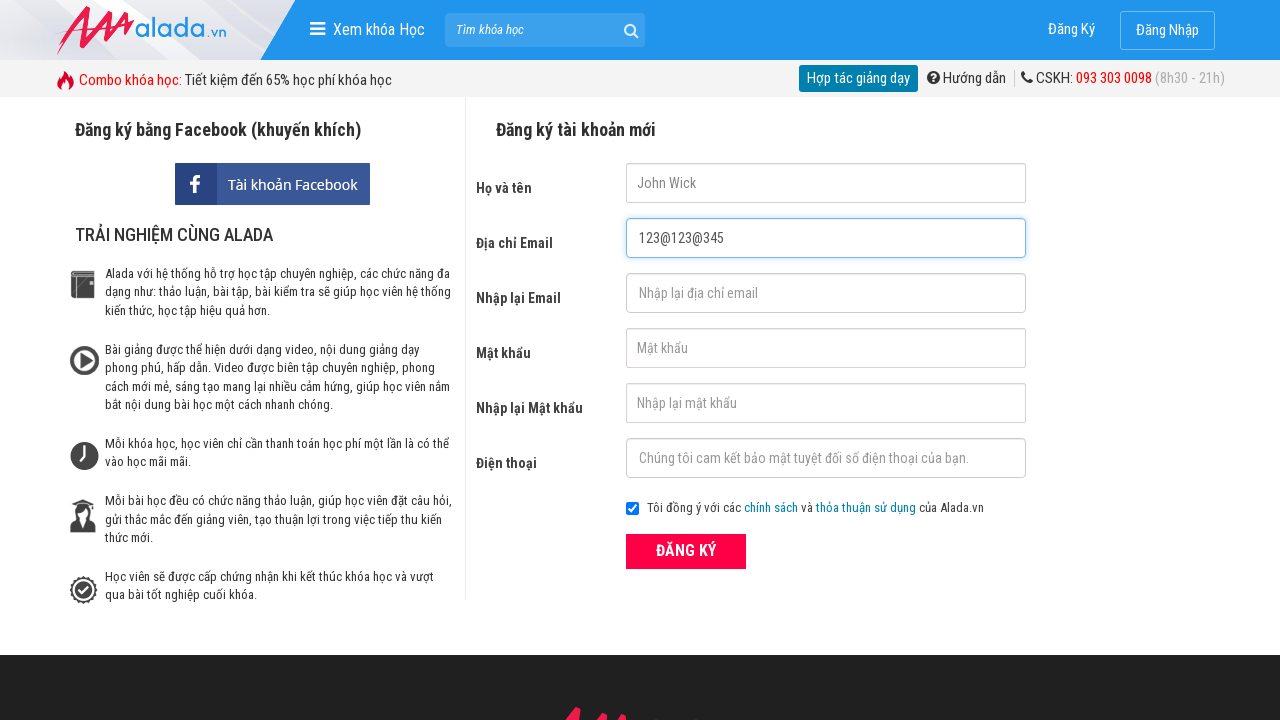

Filled confirm email field with '123@123@345' on #txtCEmail
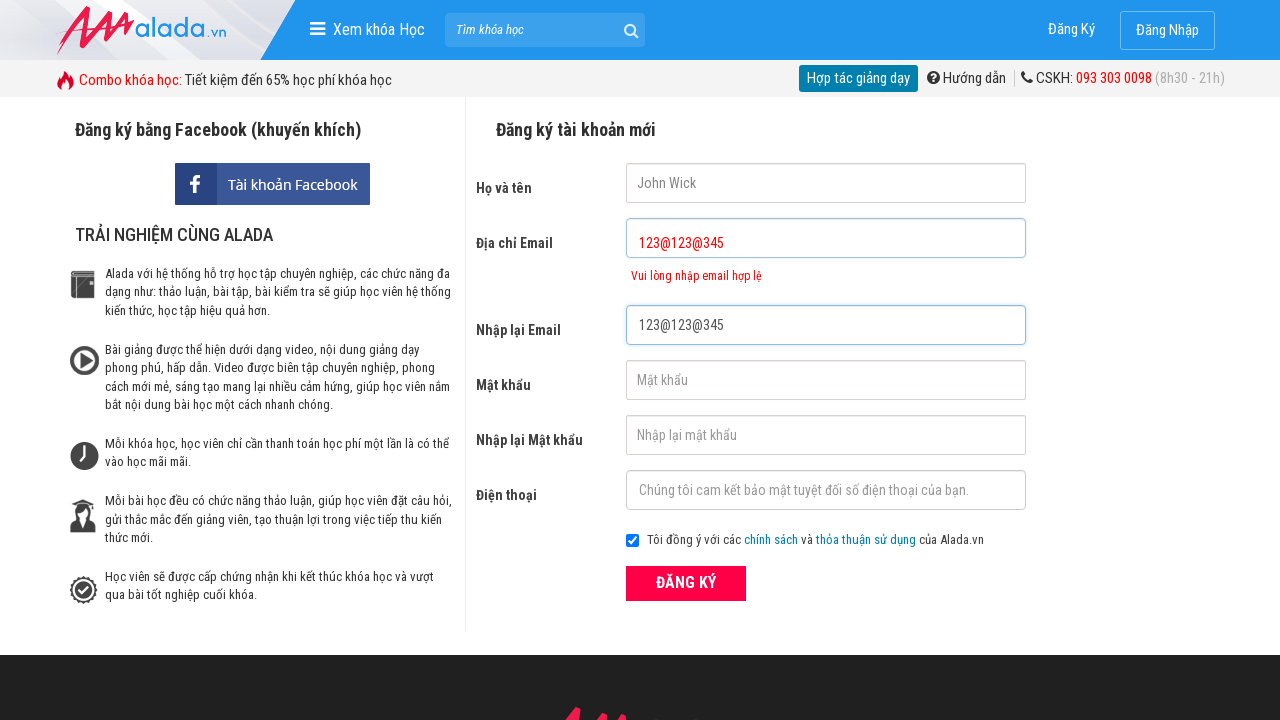

Filled password field with '123456' on #txtPassword
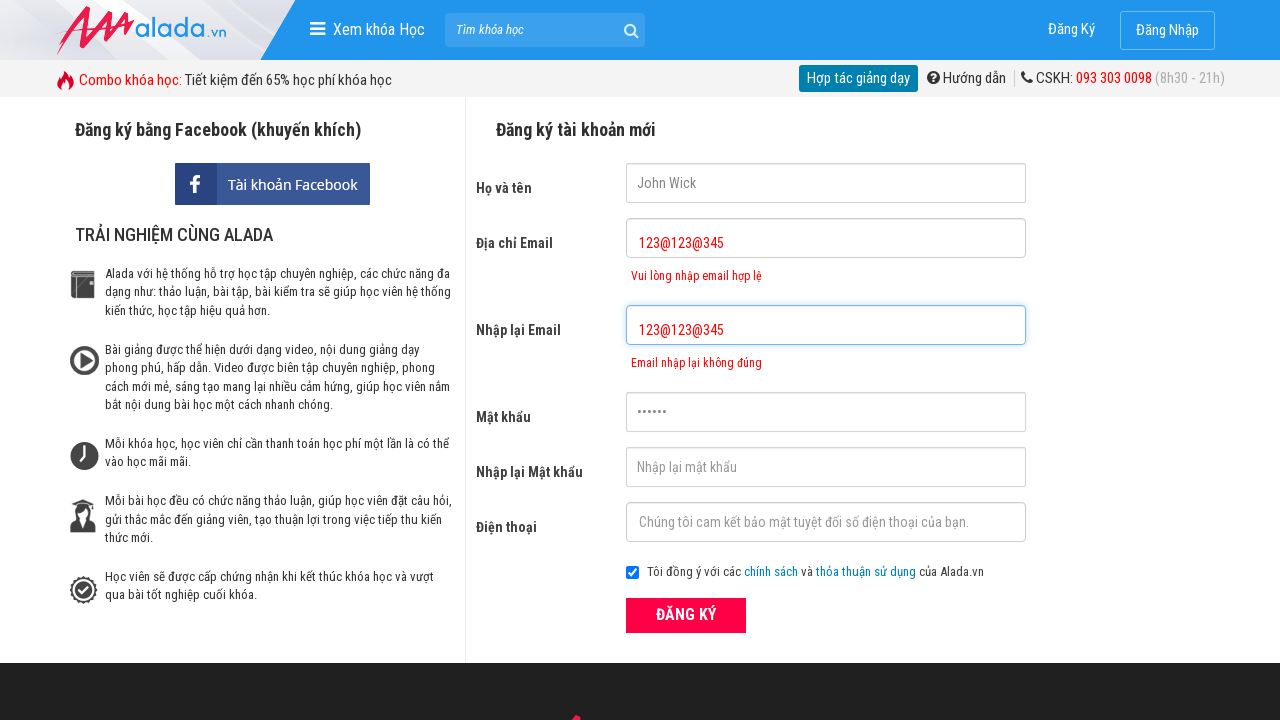

Filled confirm password field with '123456' on #txtCPassword
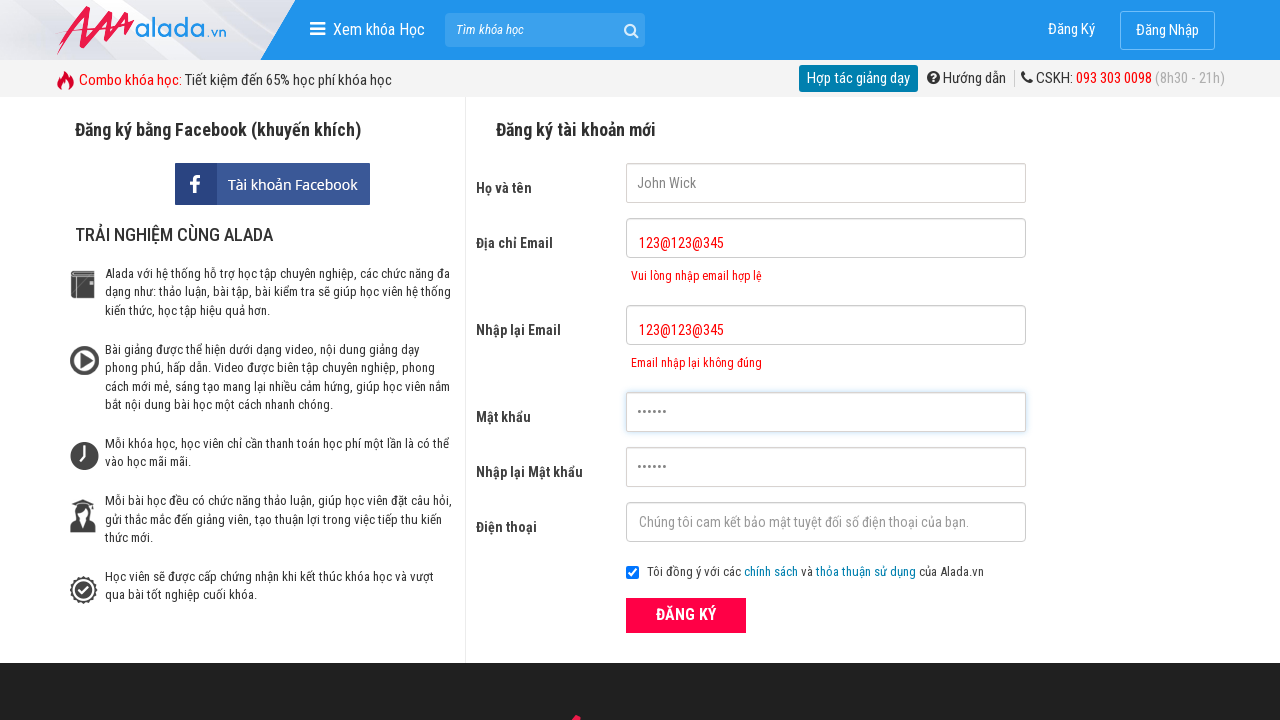

Filled phone field with '0932658717' on #txtPhone
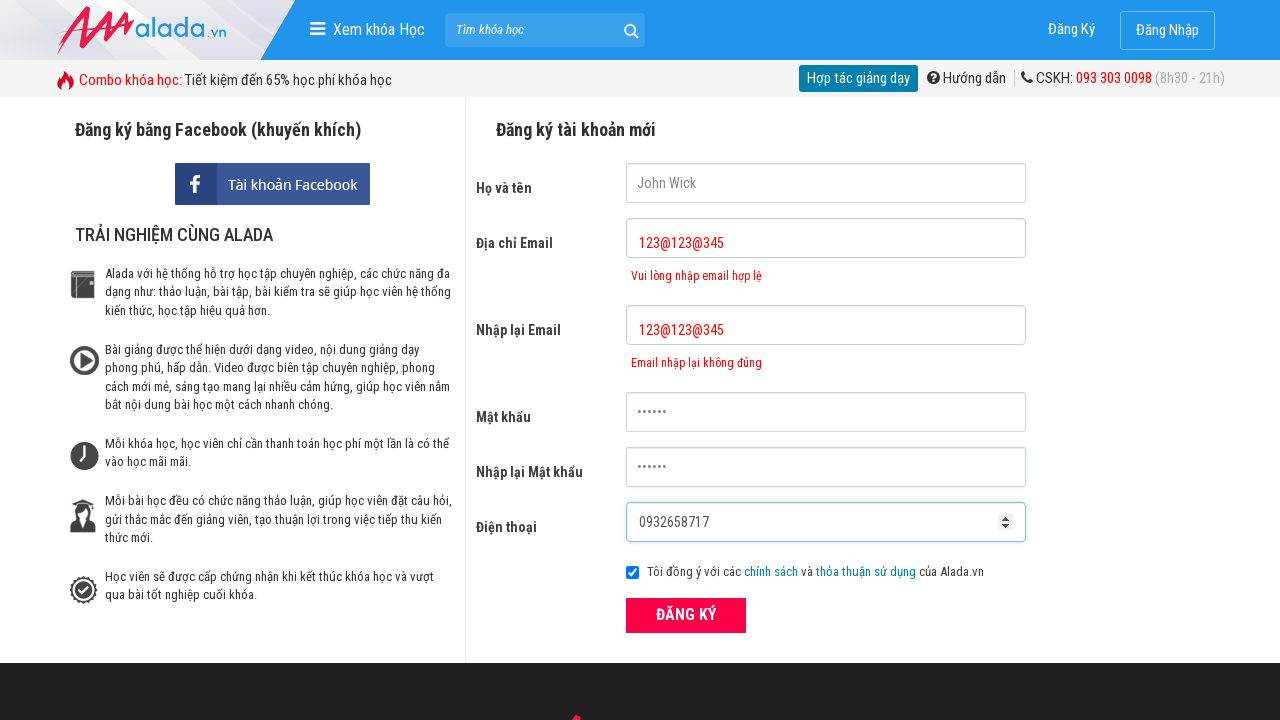

Clicked ĐĂNG KÝ (Register) button to submit form at (686, 615) on xpath=//form[@id='frmLogin']//button[text()='ĐĂNG KÝ']
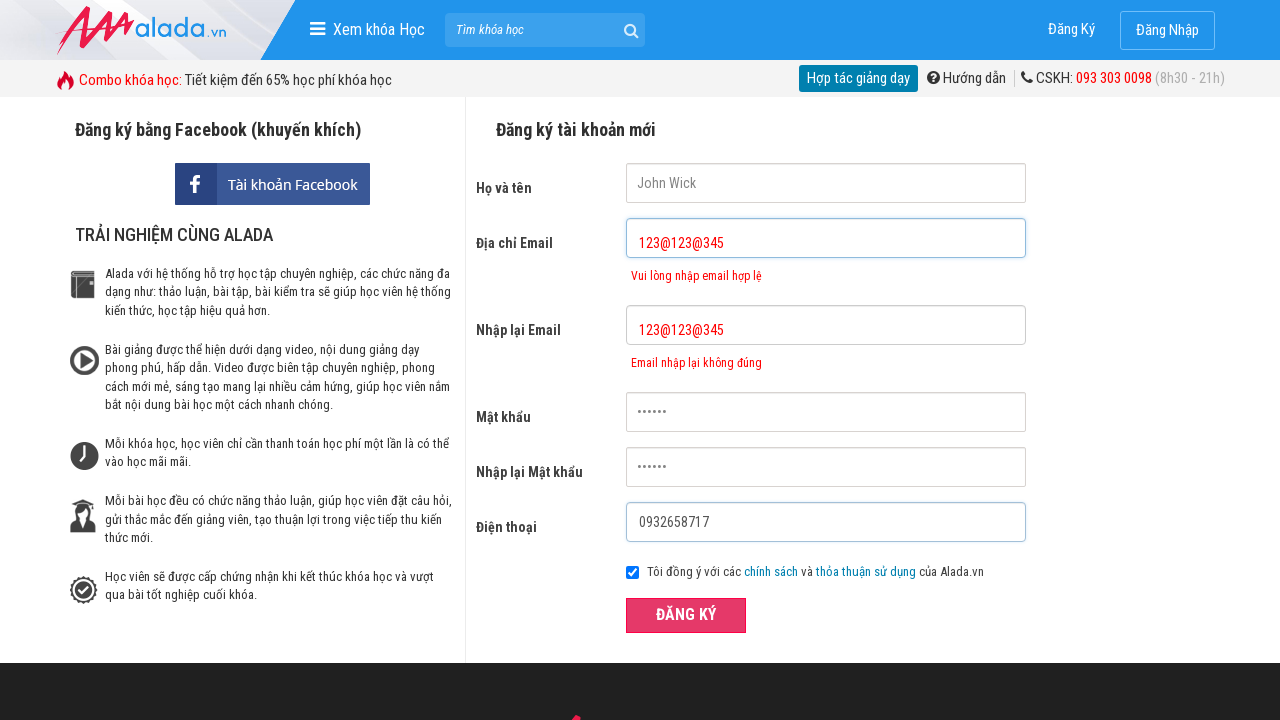

Email error message appeared, validating invalid email format rejection
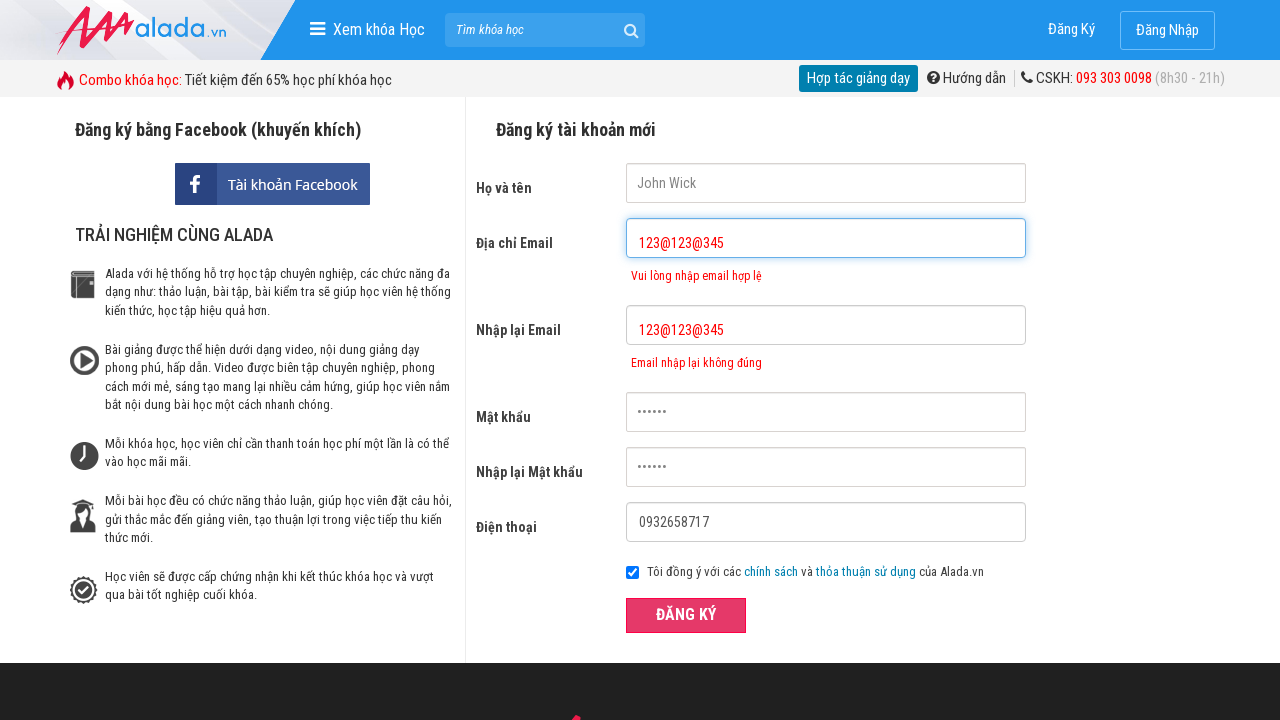

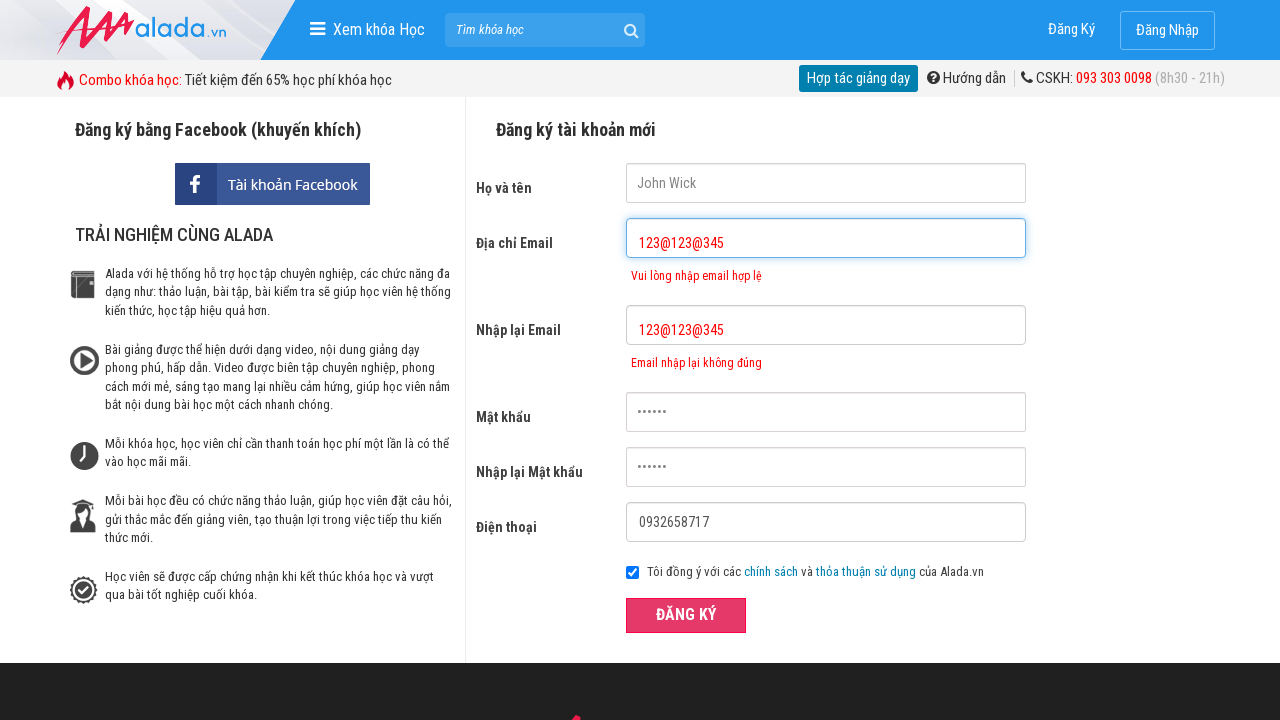